Tests the Wolf Configuration page by navigating to the configuration section, verifying that the page content loads correctly with expected text and interactive elements, and checking page stability.

Starting URL: https://wolfhunt.netlify.app/

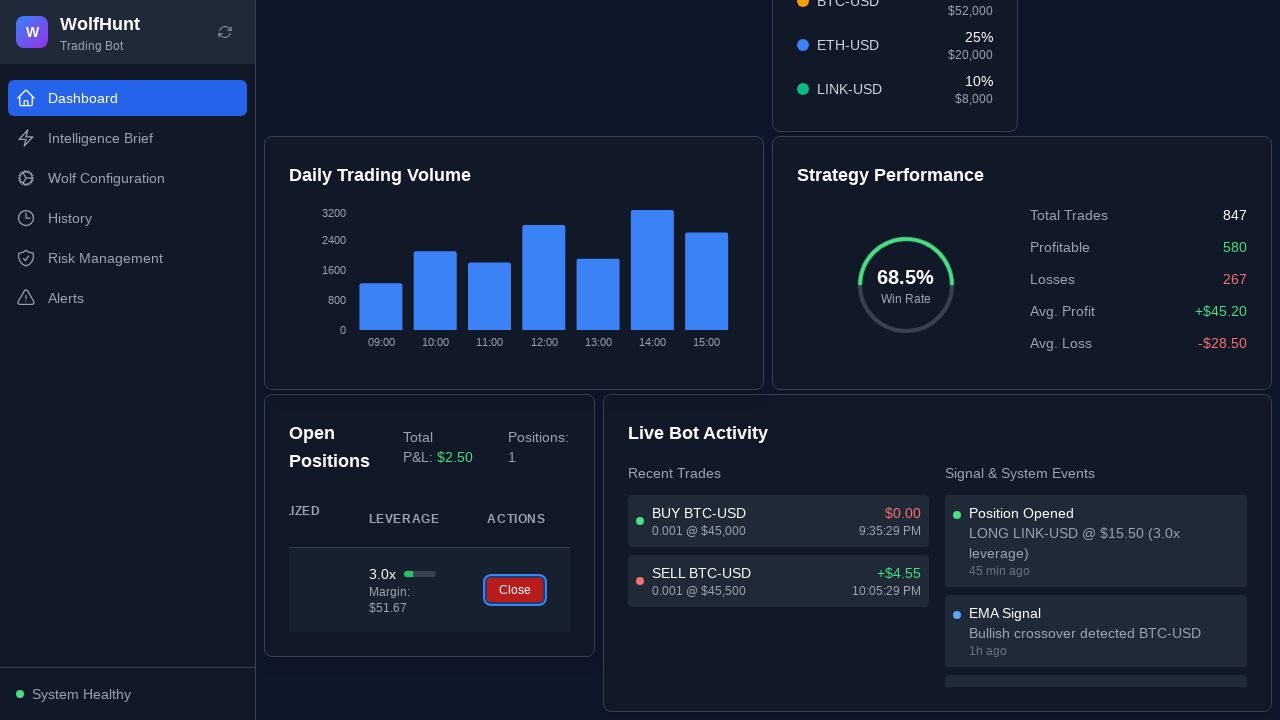

Waited for page to reach networkidle state
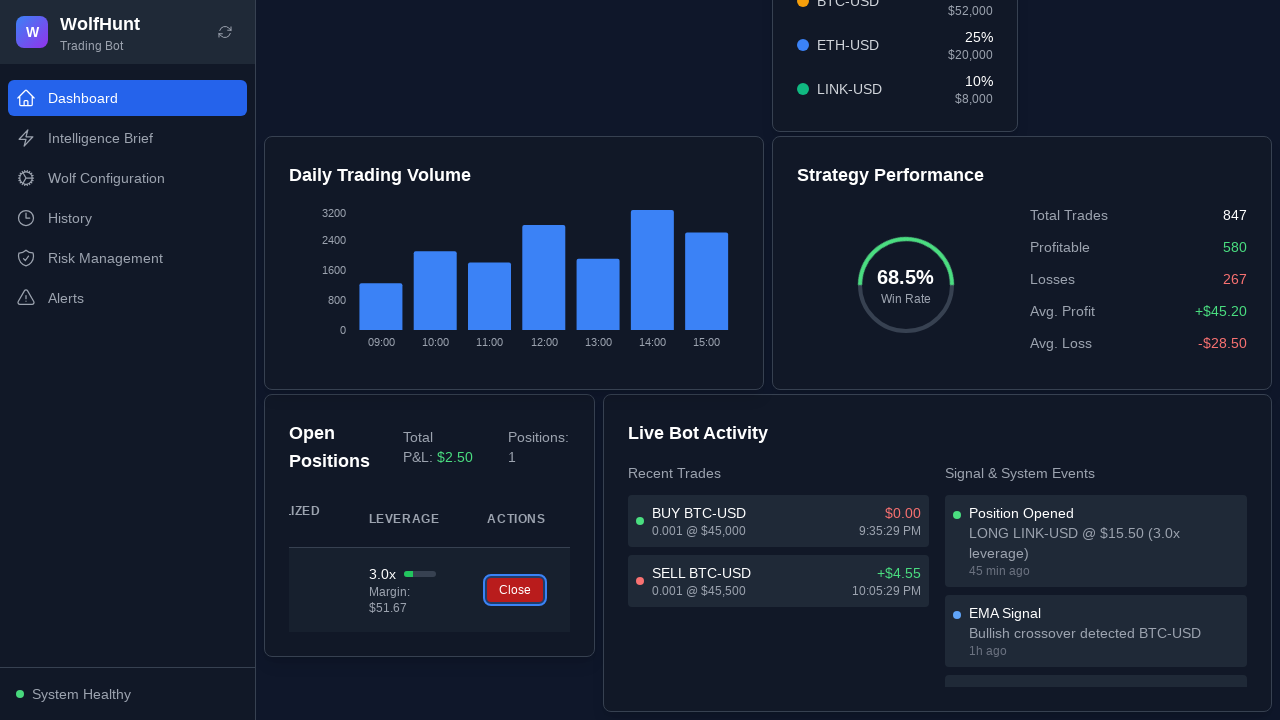

Clicked link to navigate to Wolf Configuration page at (128, 178) on a[href="/configuration"]
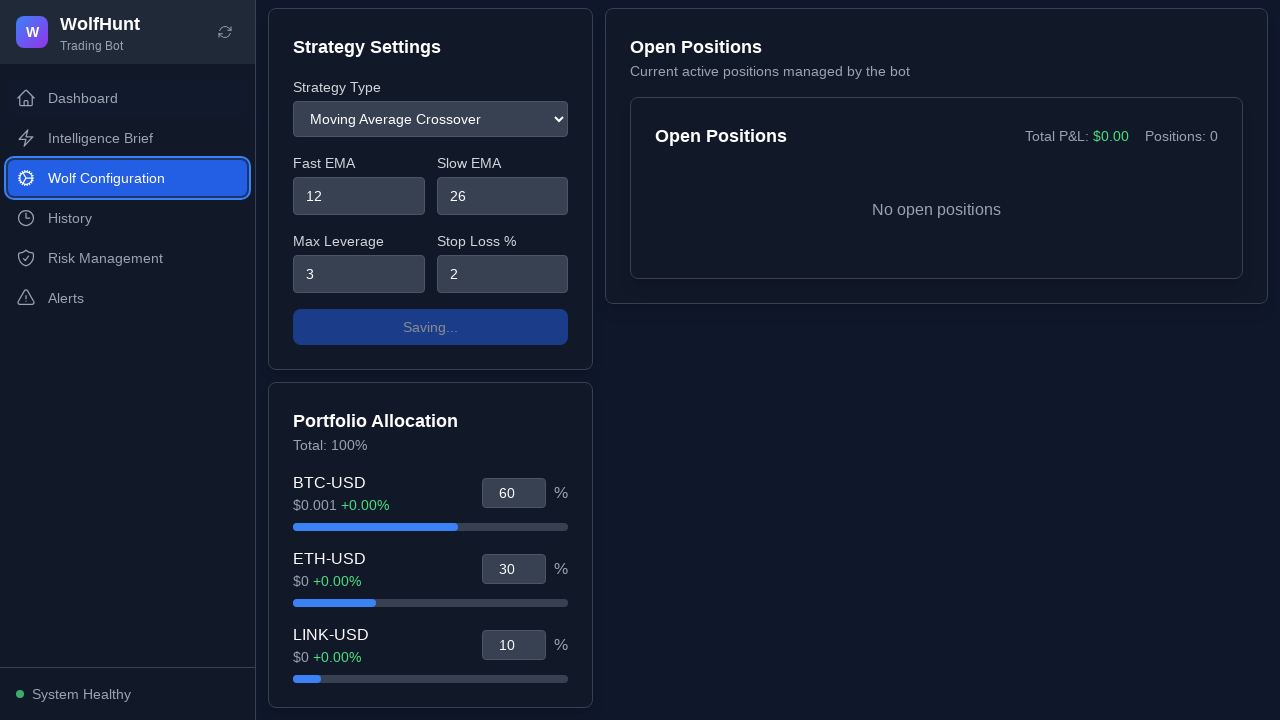

Verified navigation to /configuration path completed
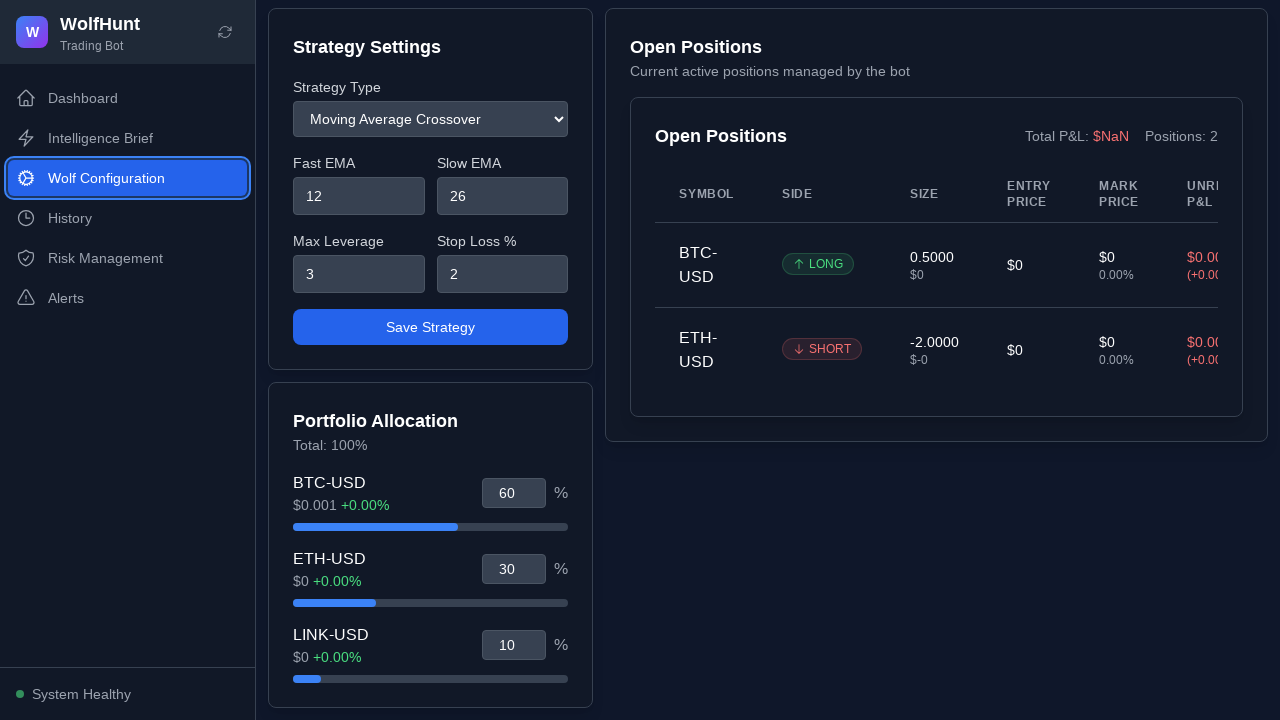

Waited for page content to render
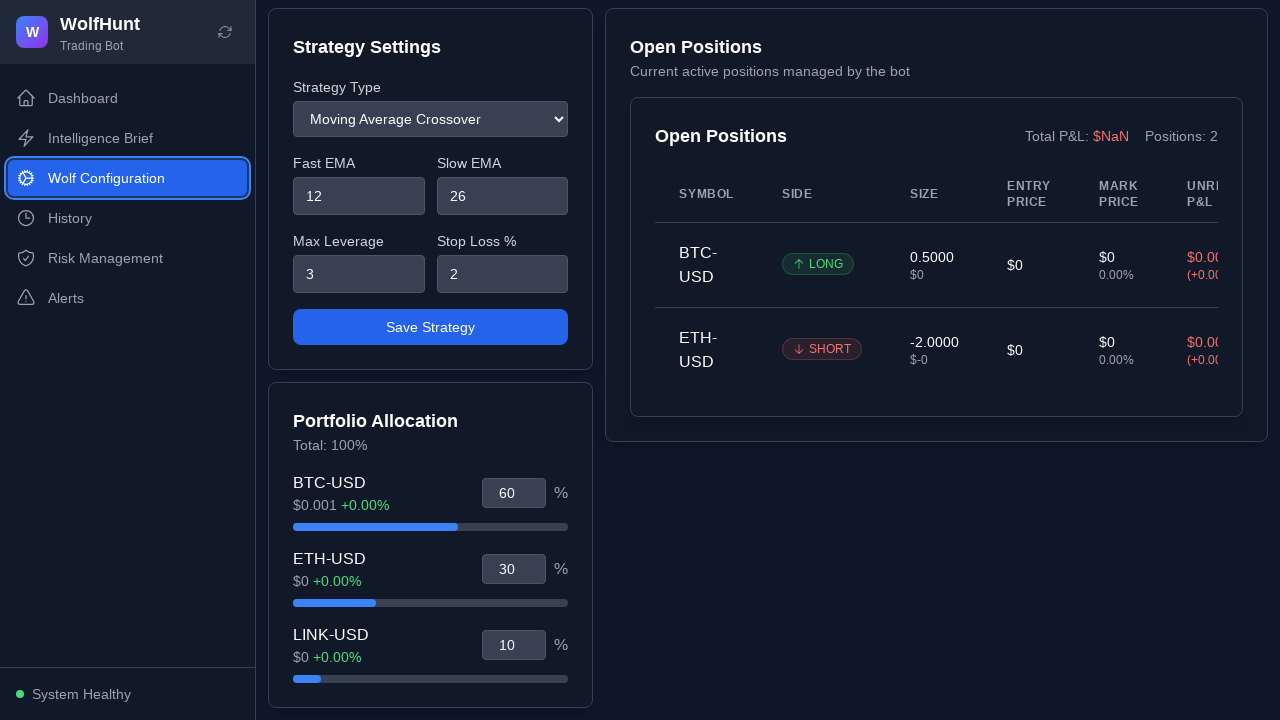

Retrieved body text content
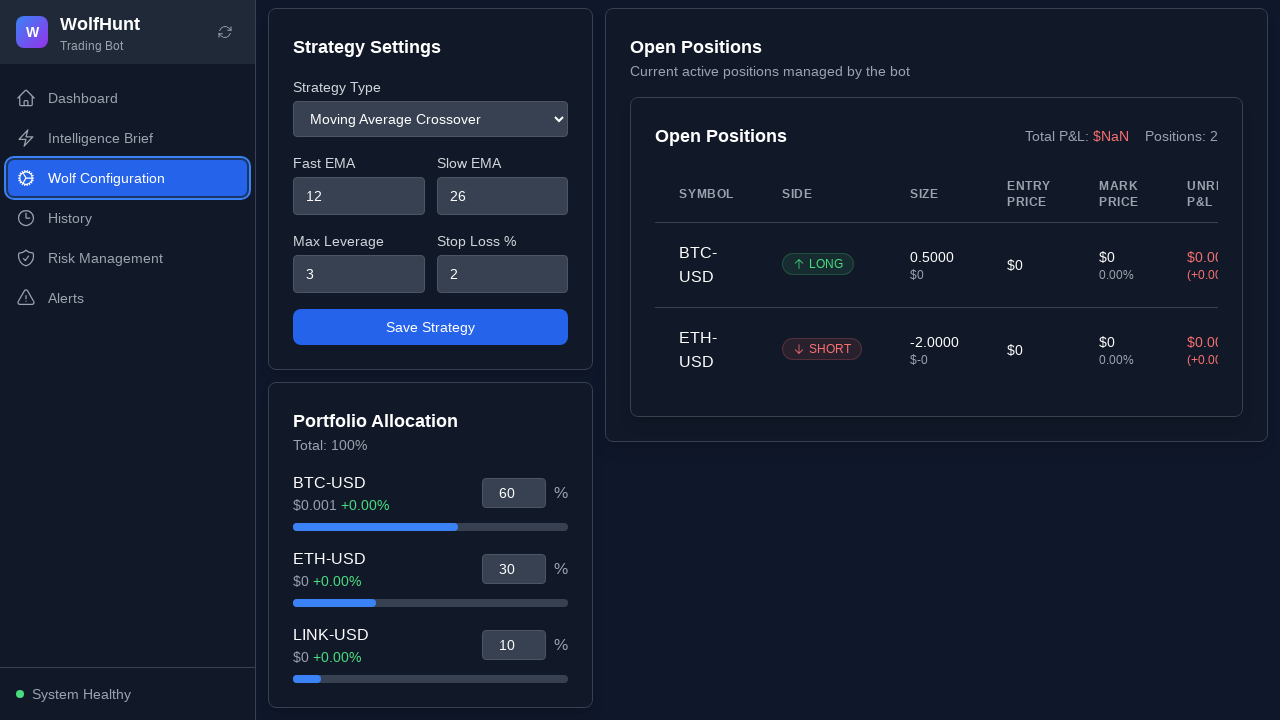

Verified 'Wolf Configuration' text present: True
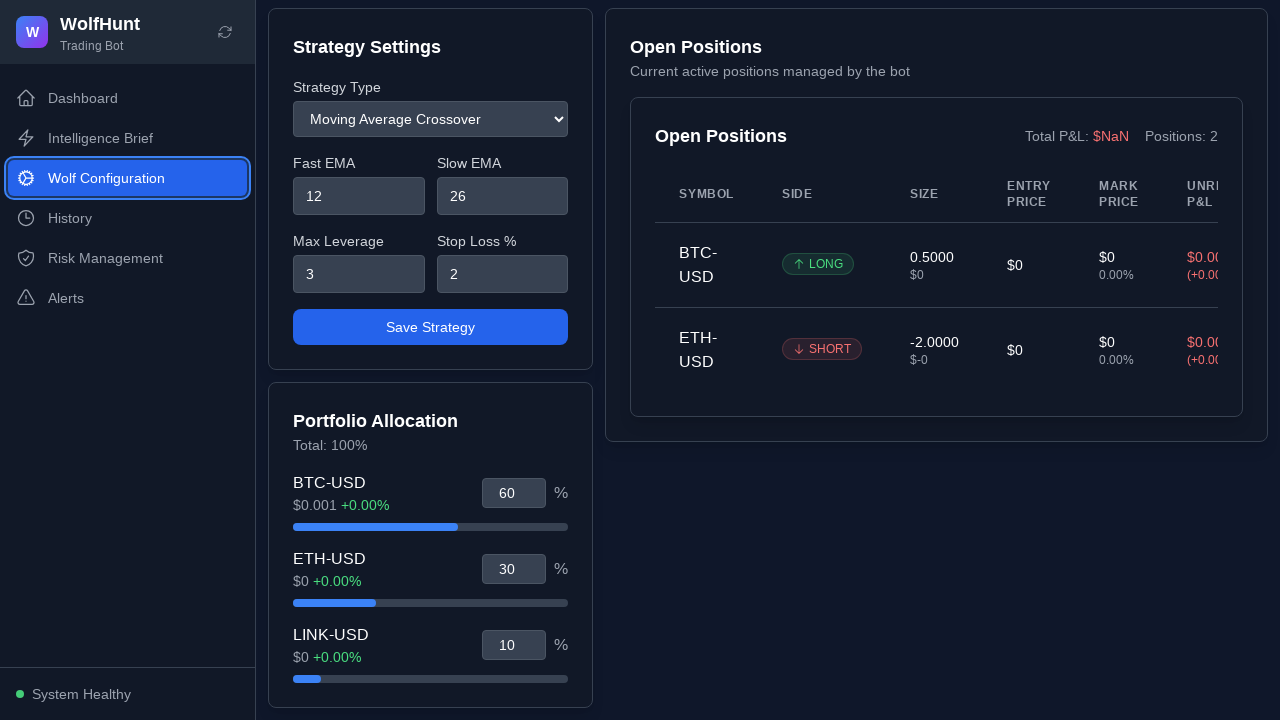

Verified 'Strategy' text present: True
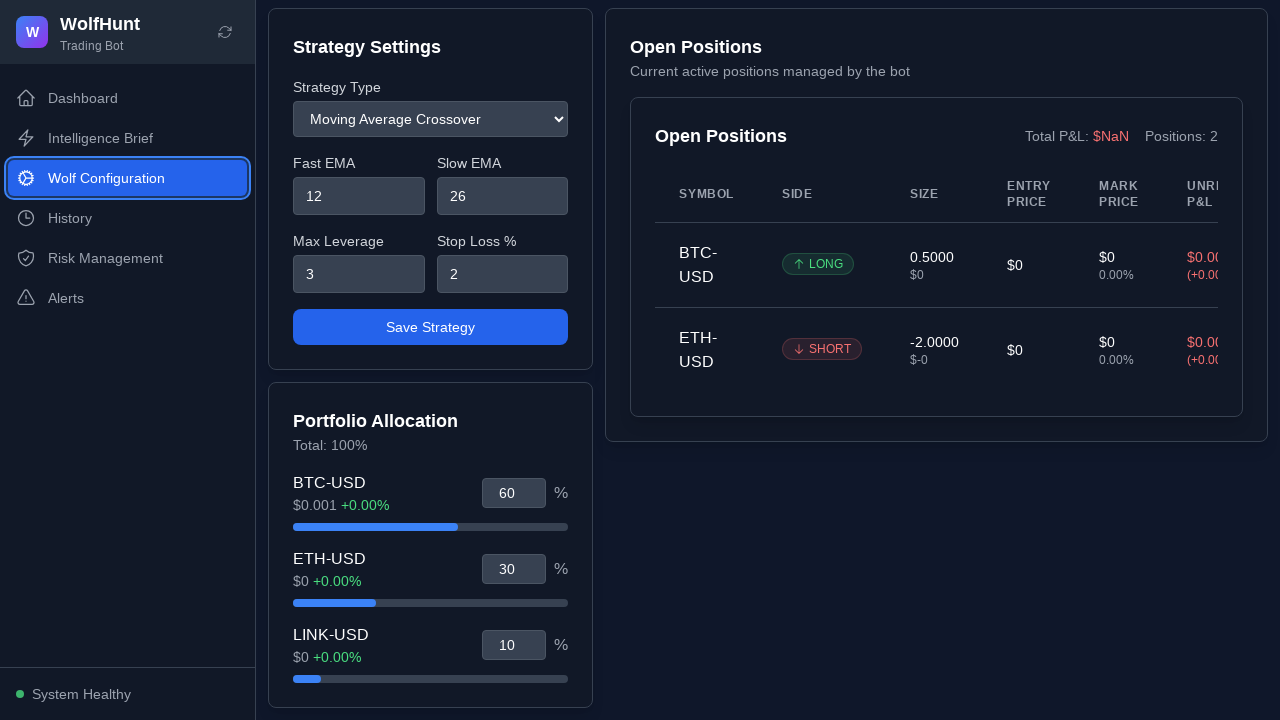

Verified 'Portfolio' text present: True
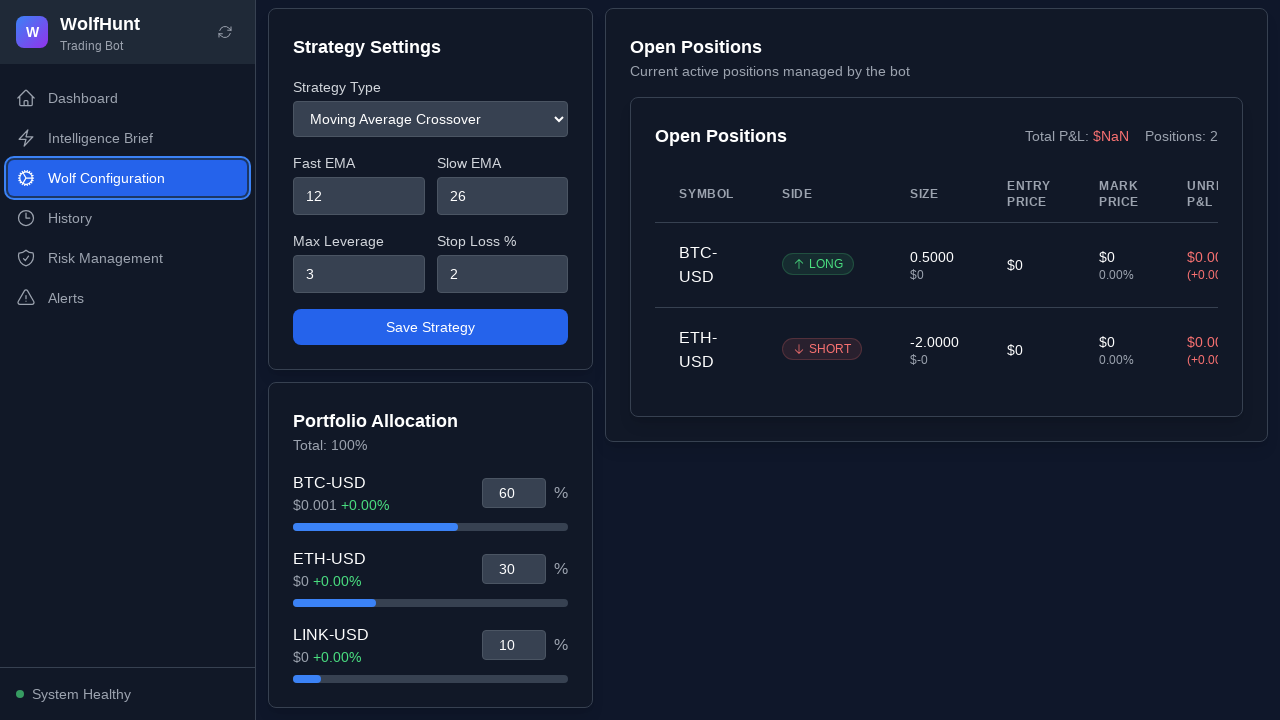

Located interactive form elements (select or number input)
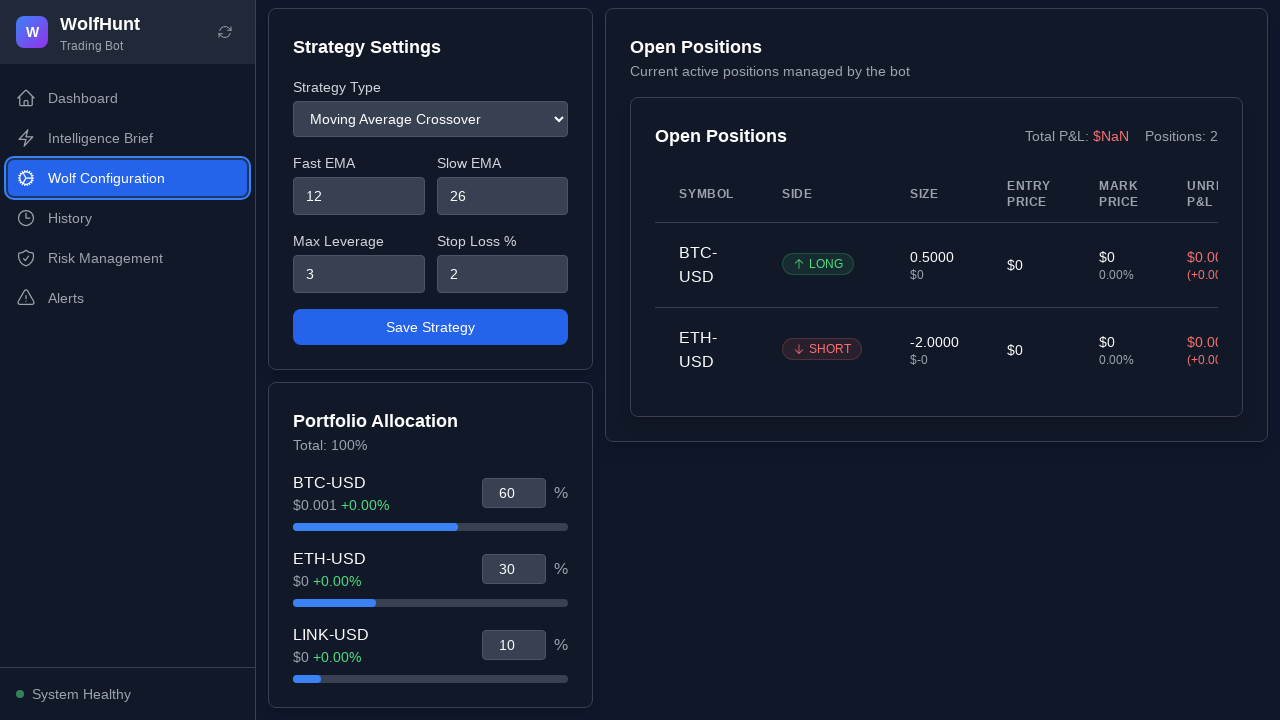

Verified interactive form elements exist: True
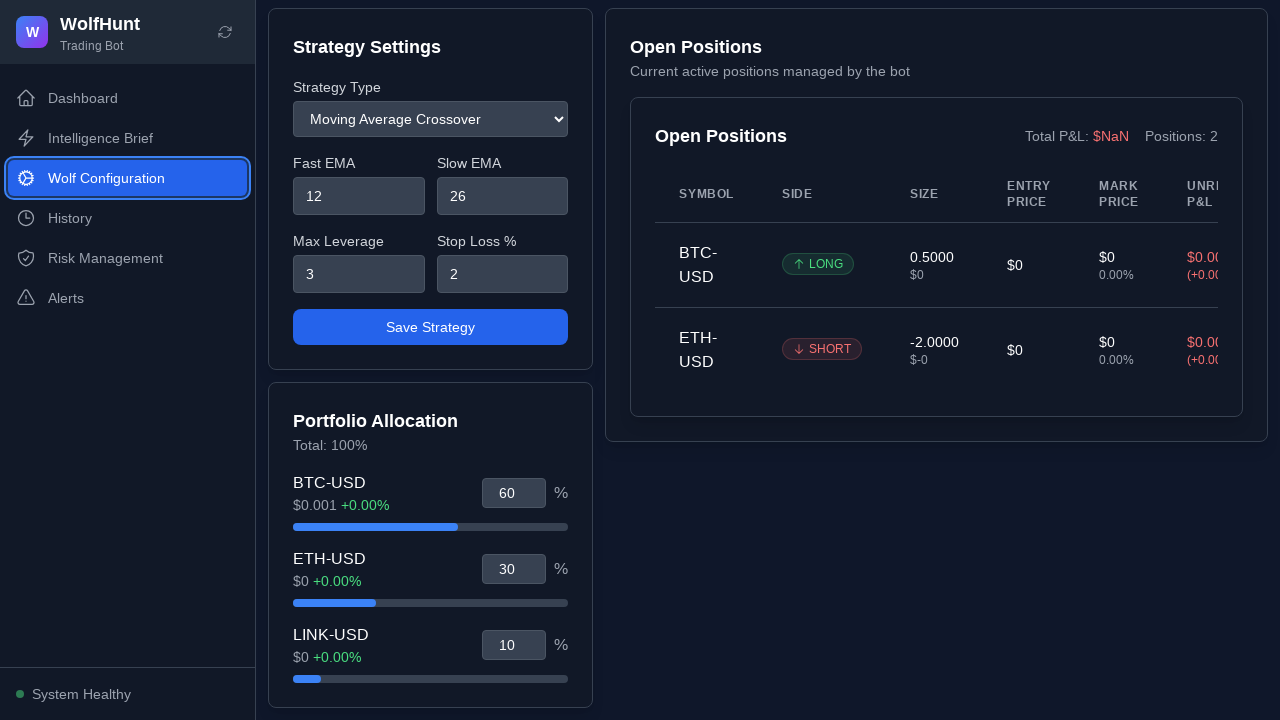

Scrolled page down by 200px to test interaction
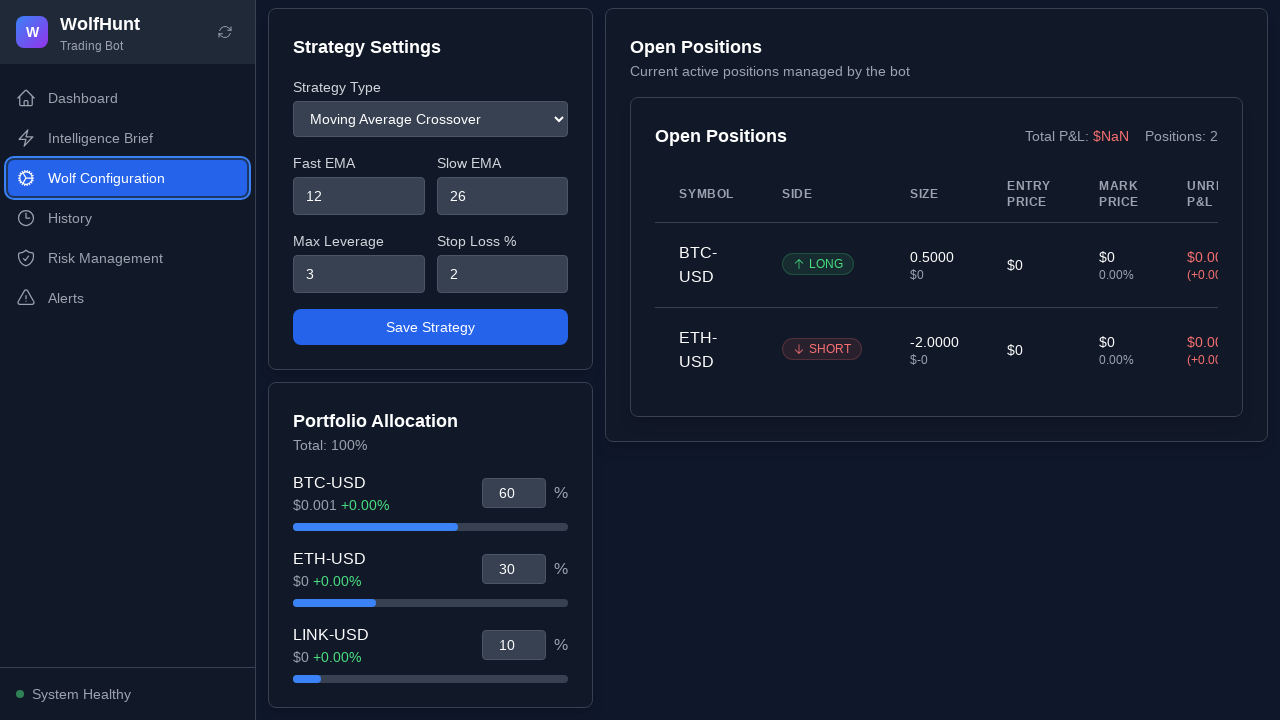

Waited for scroll animation to complete
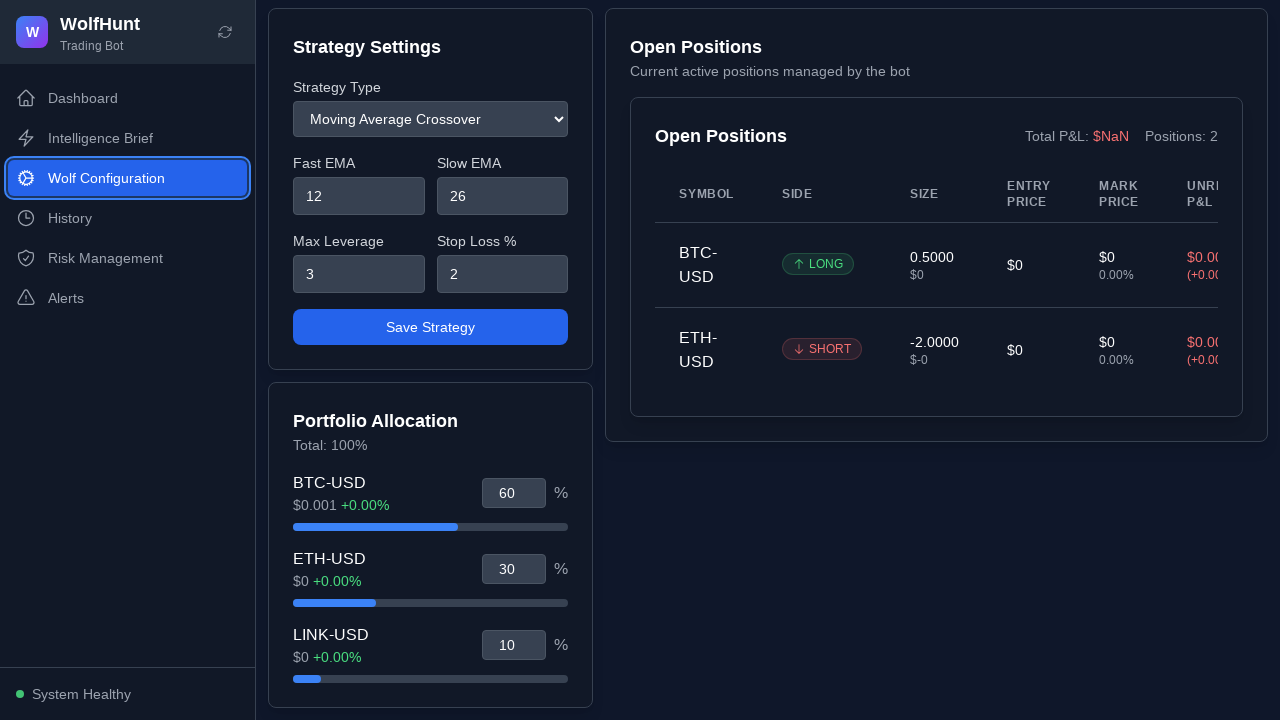

Verified 'Wolf Configuration' text is visible in body element
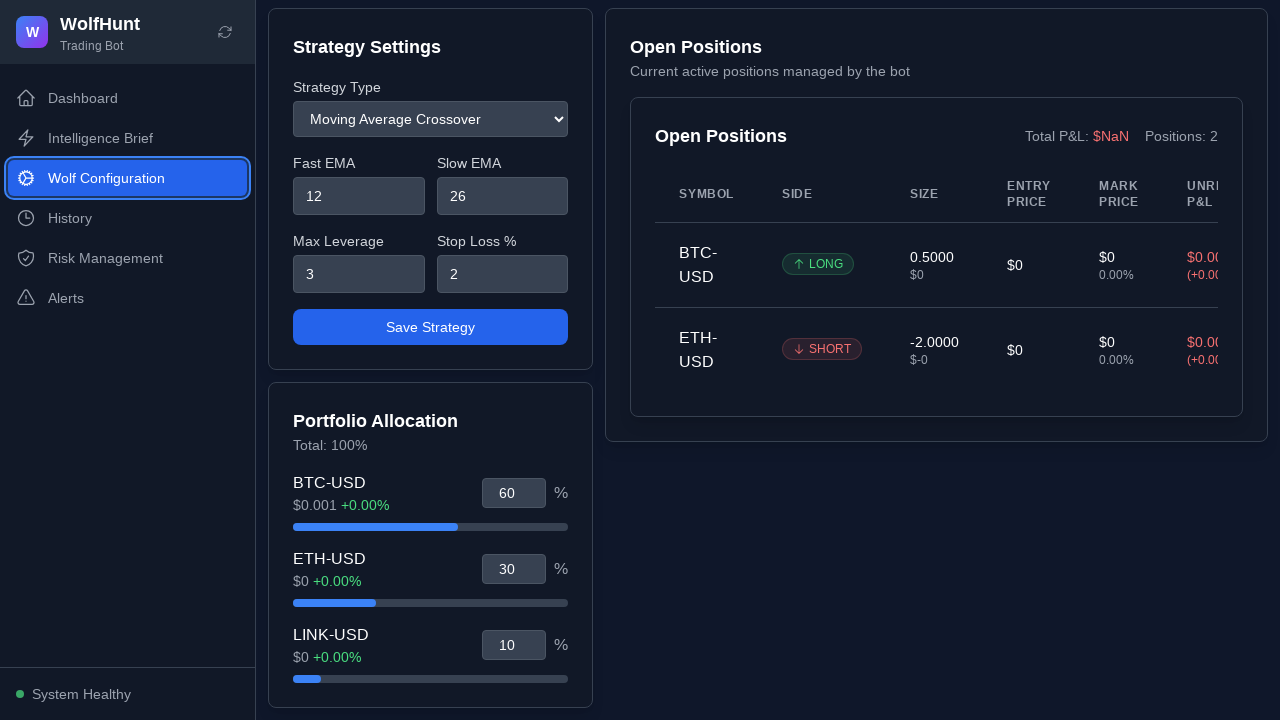

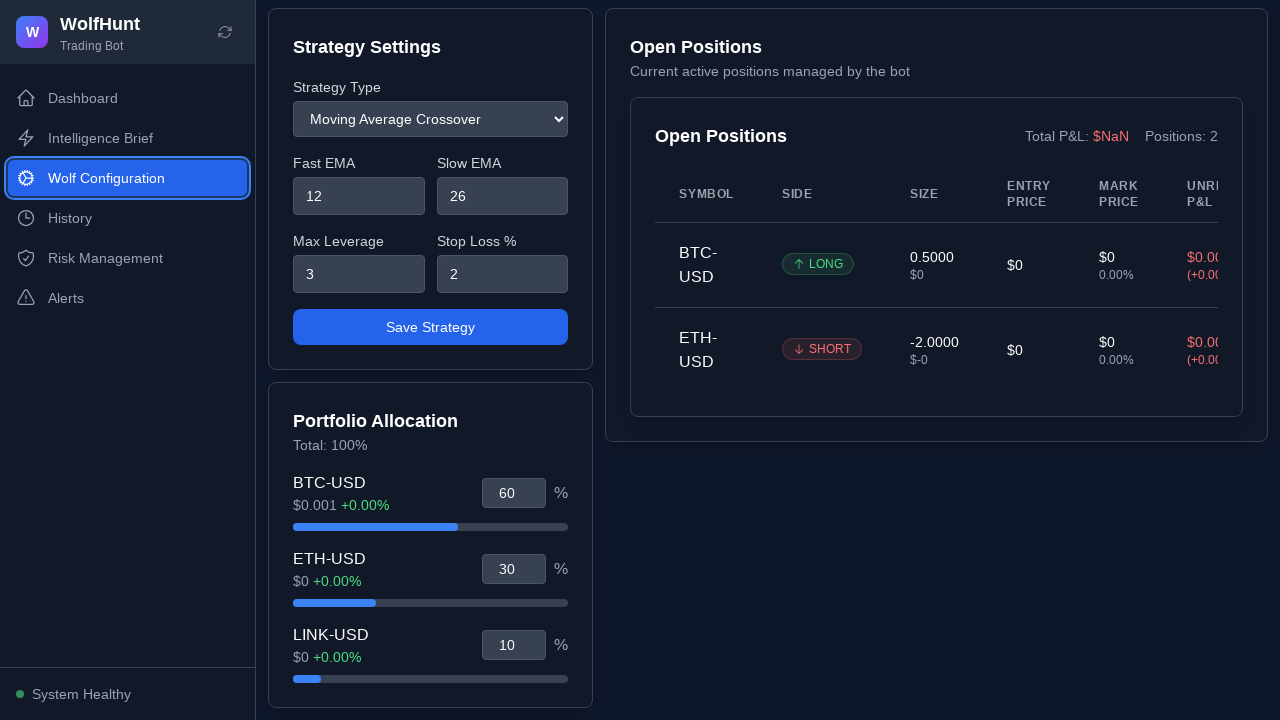